Tests radio button functionality by clicking through all radio buttons, then specifically selects Option 2

Starting URL: https://kristinek.github.io/site/examples/actions

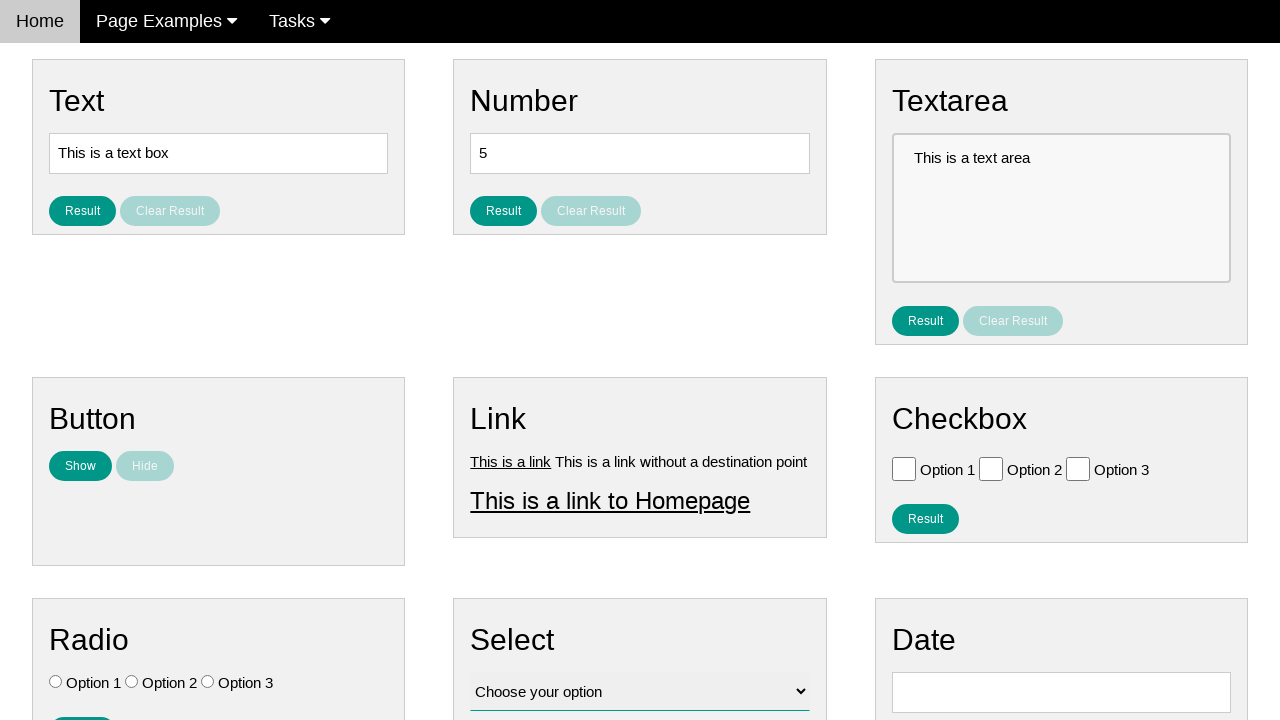

Navigated to radio button test page
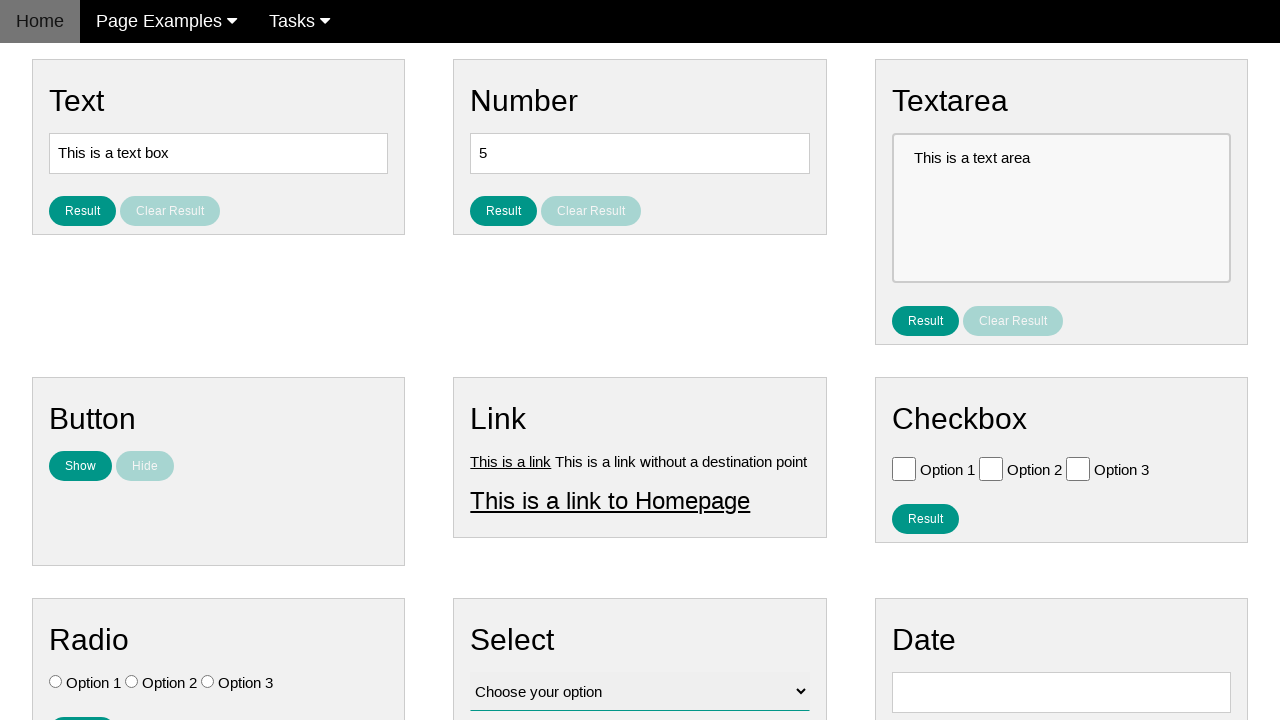

Located all radio buttons on the page
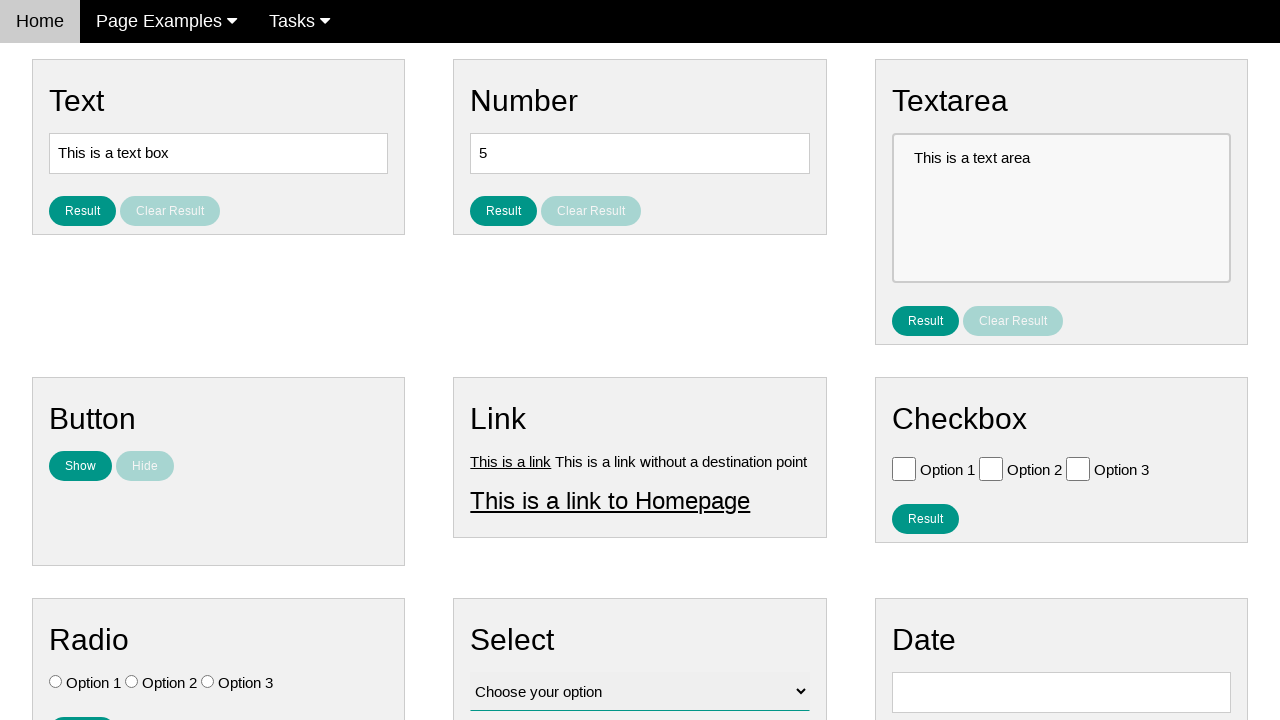

Counted 3 radio buttons
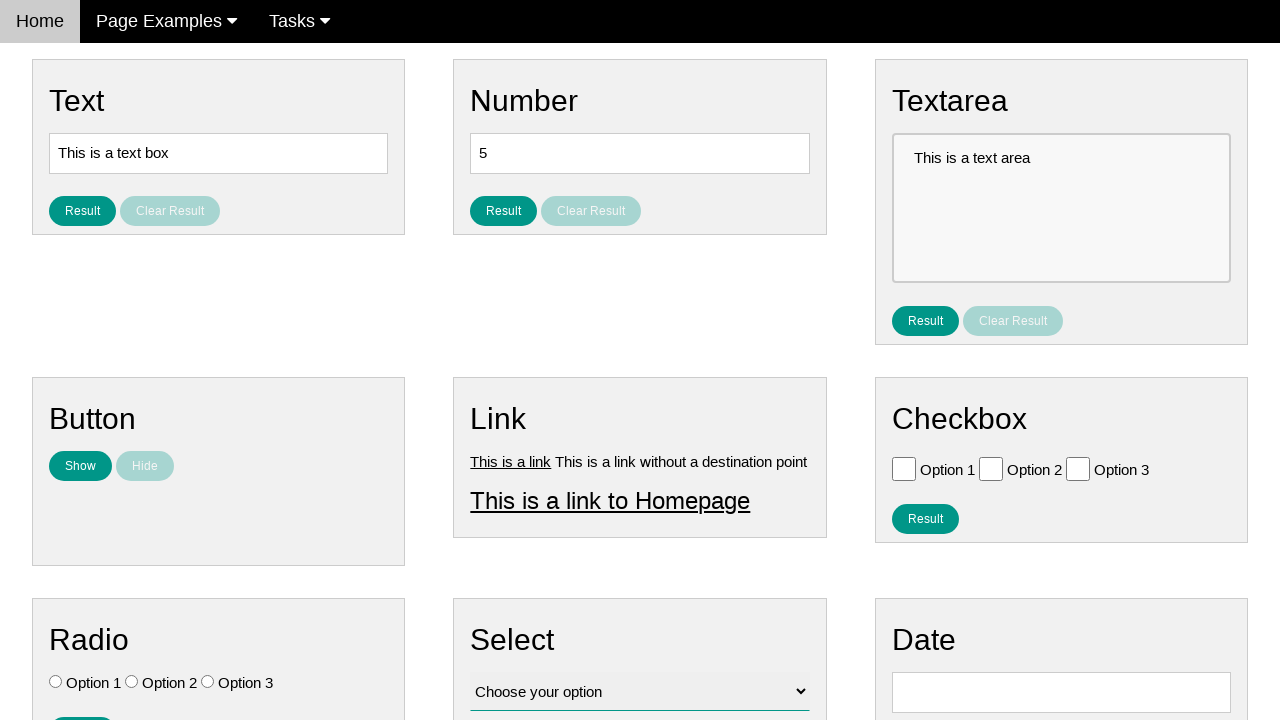

Clicked radio button at index 0 at (56, 682) on .w3-check[type='radio'] >> nth=0
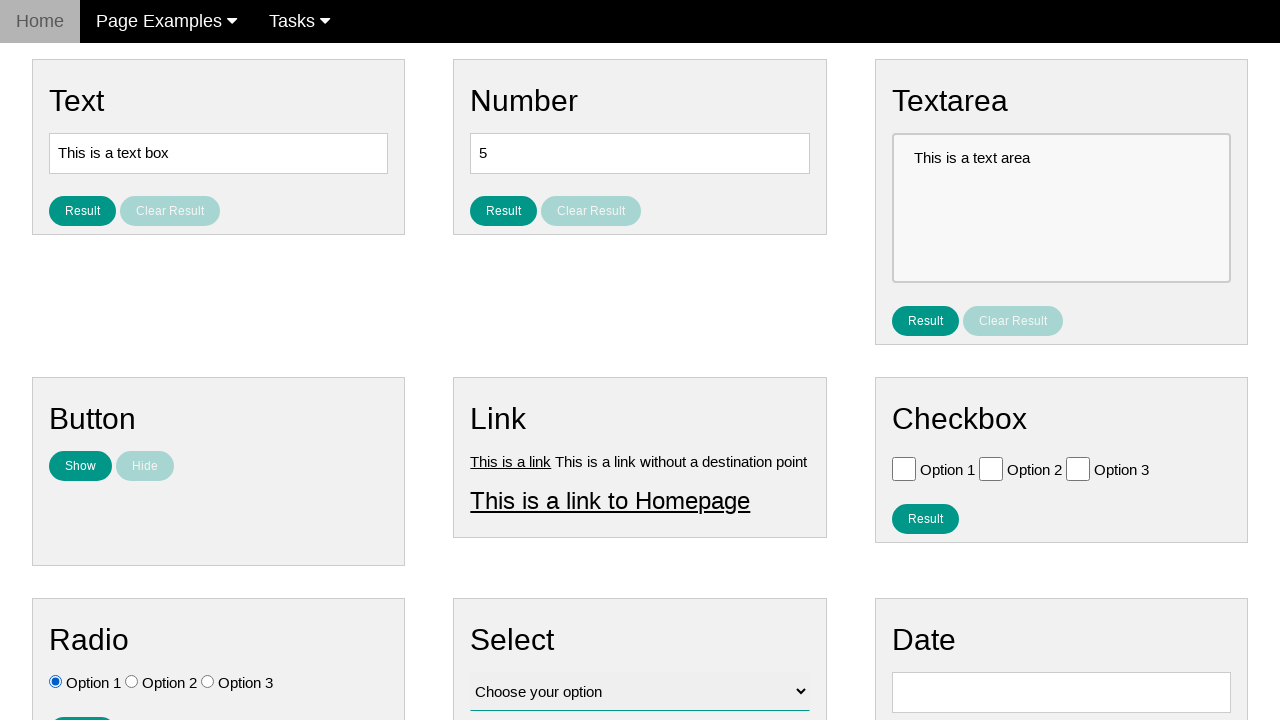

Clicked radio button at index 1 at (132, 682) on .w3-check[type='radio'] >> nth=1
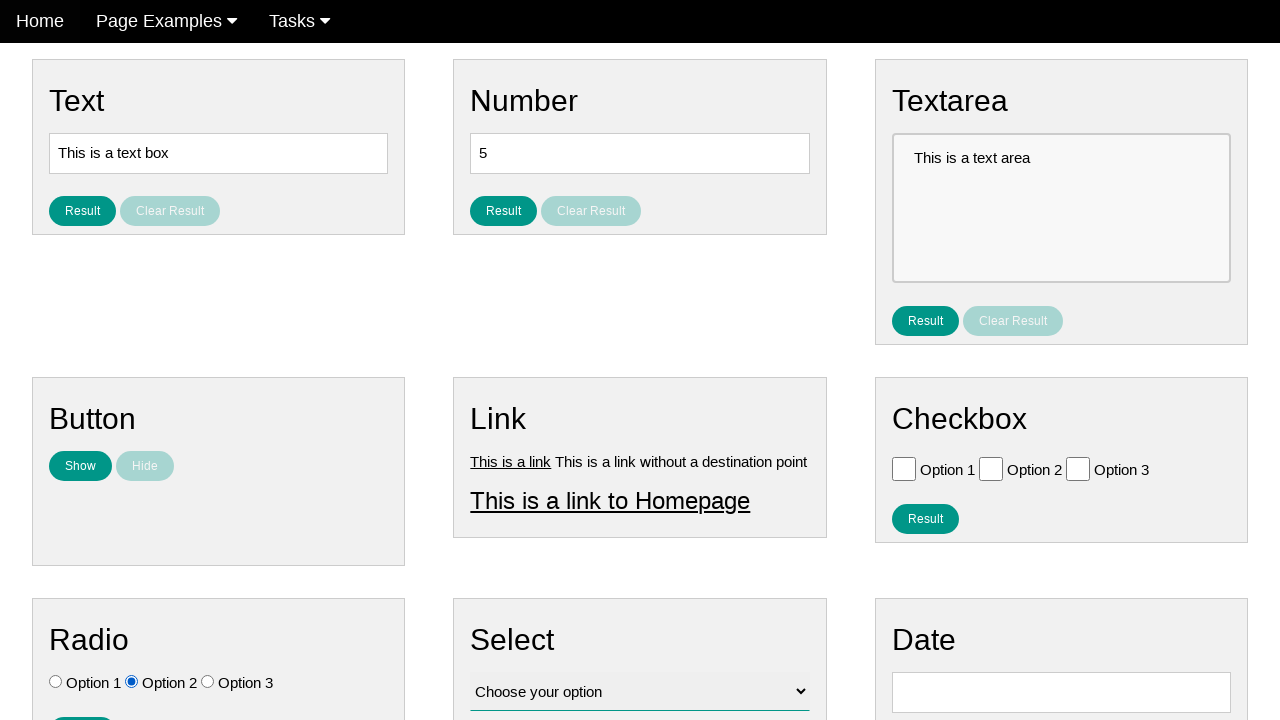

Clicked radio button at index 2 at (208, 682) on .w3-check[type='radio'] >> nth=2
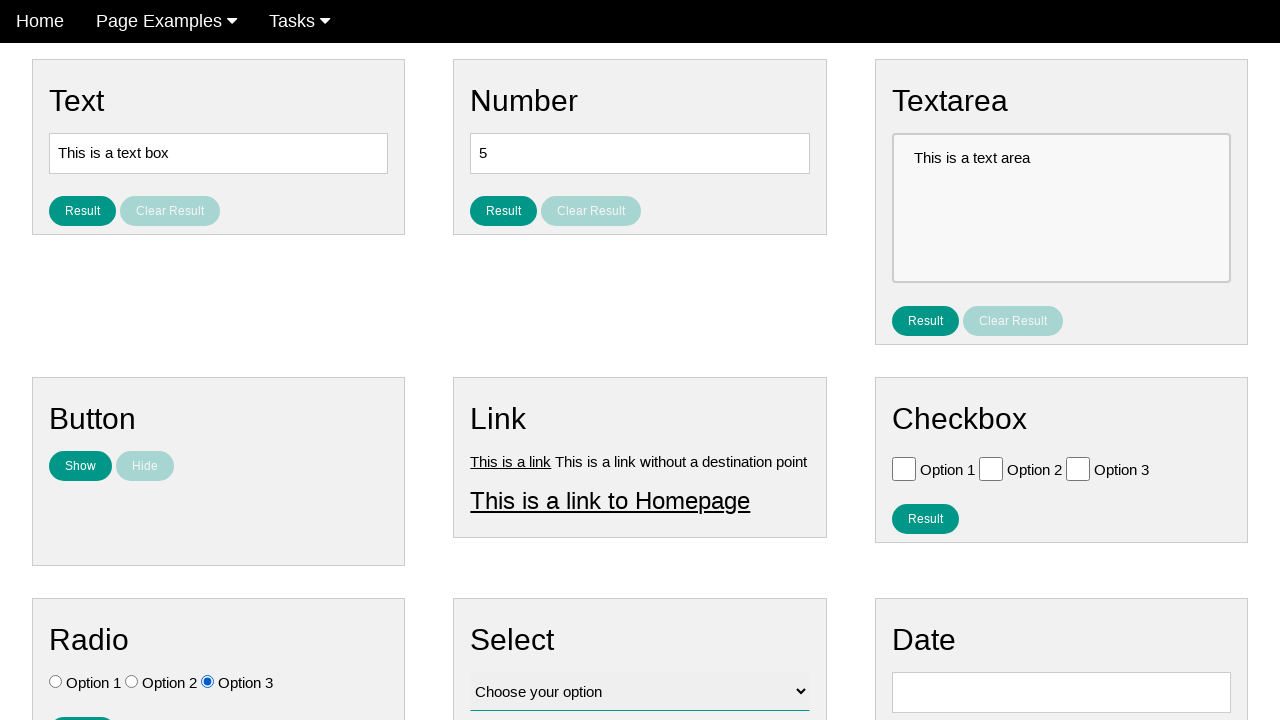

Located Option 2 radio button
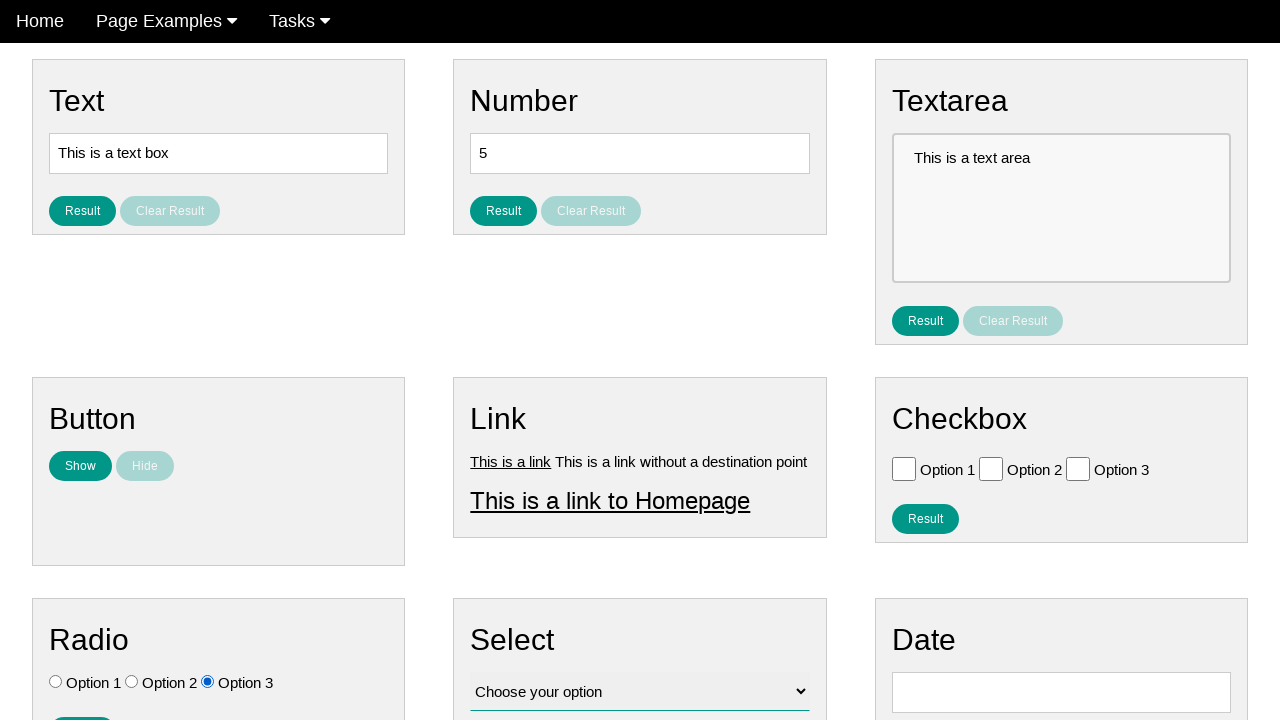

Clicked Option 2 radio button at (132, 682) on .w3-check[value='Option 2'][type='radio']
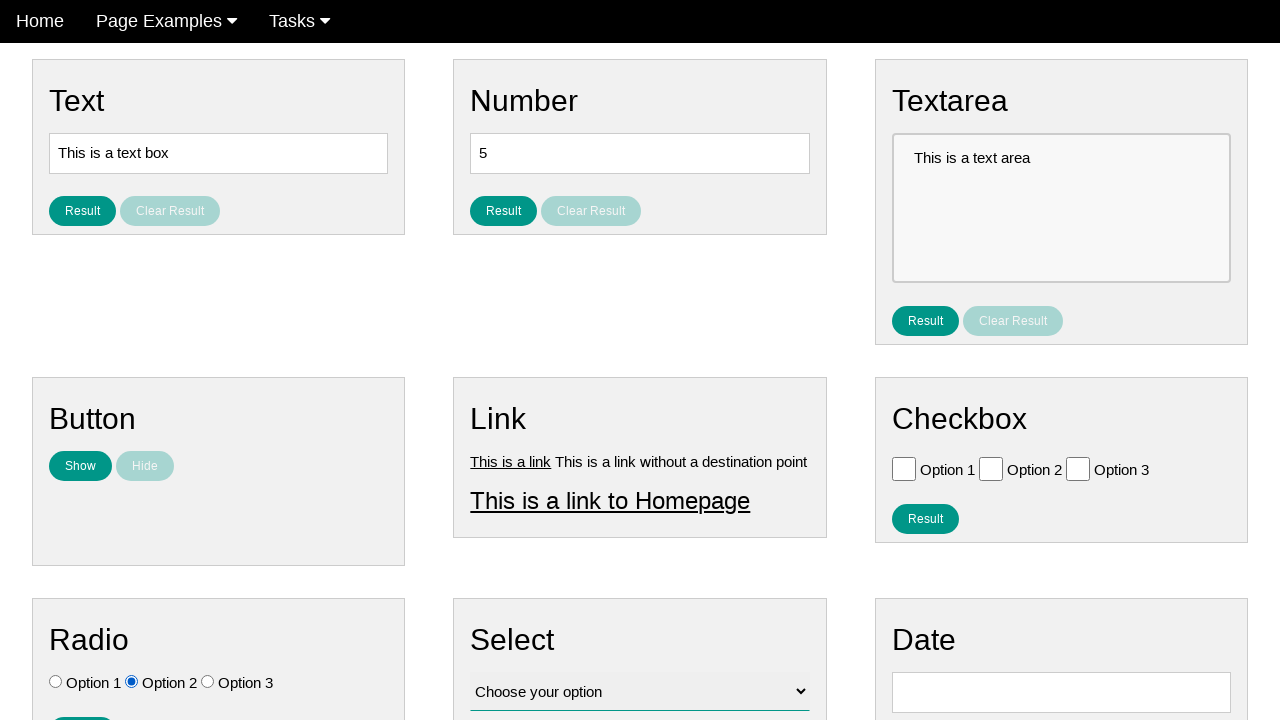

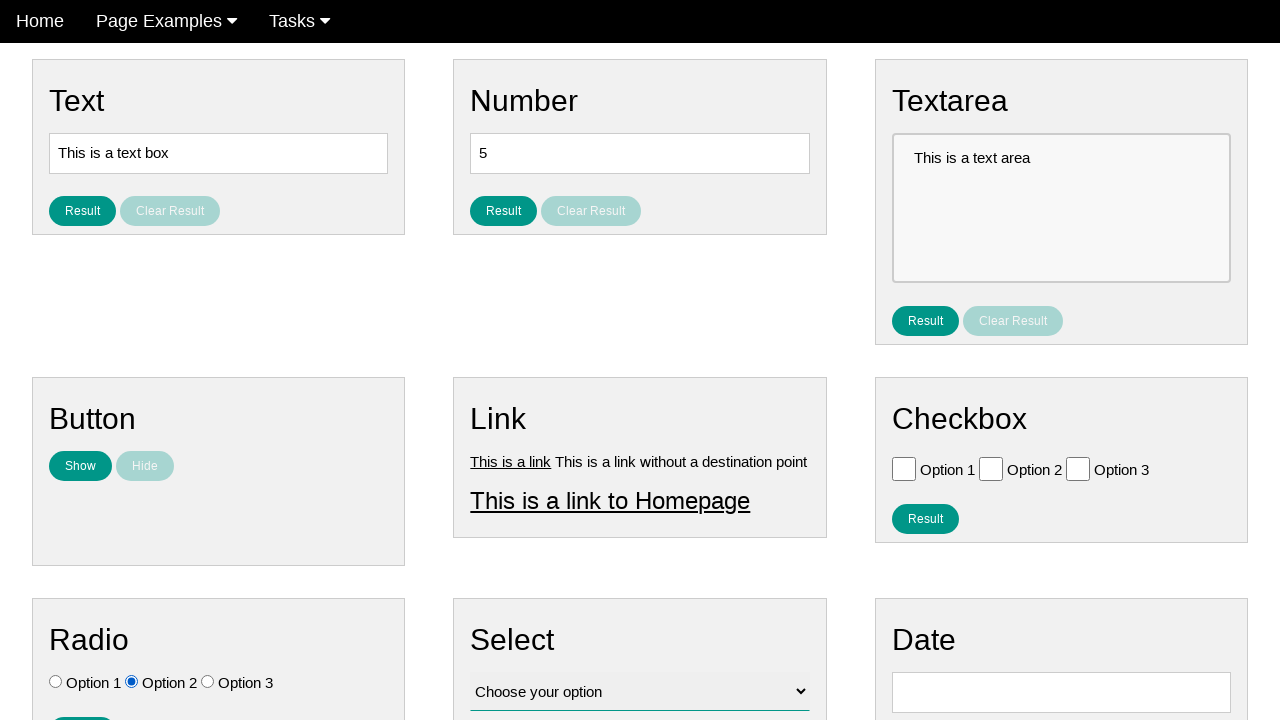